Tests browser navigation by clicking a link, then using forward and back navigation

Starting URL: https://news.ycombinator.com/

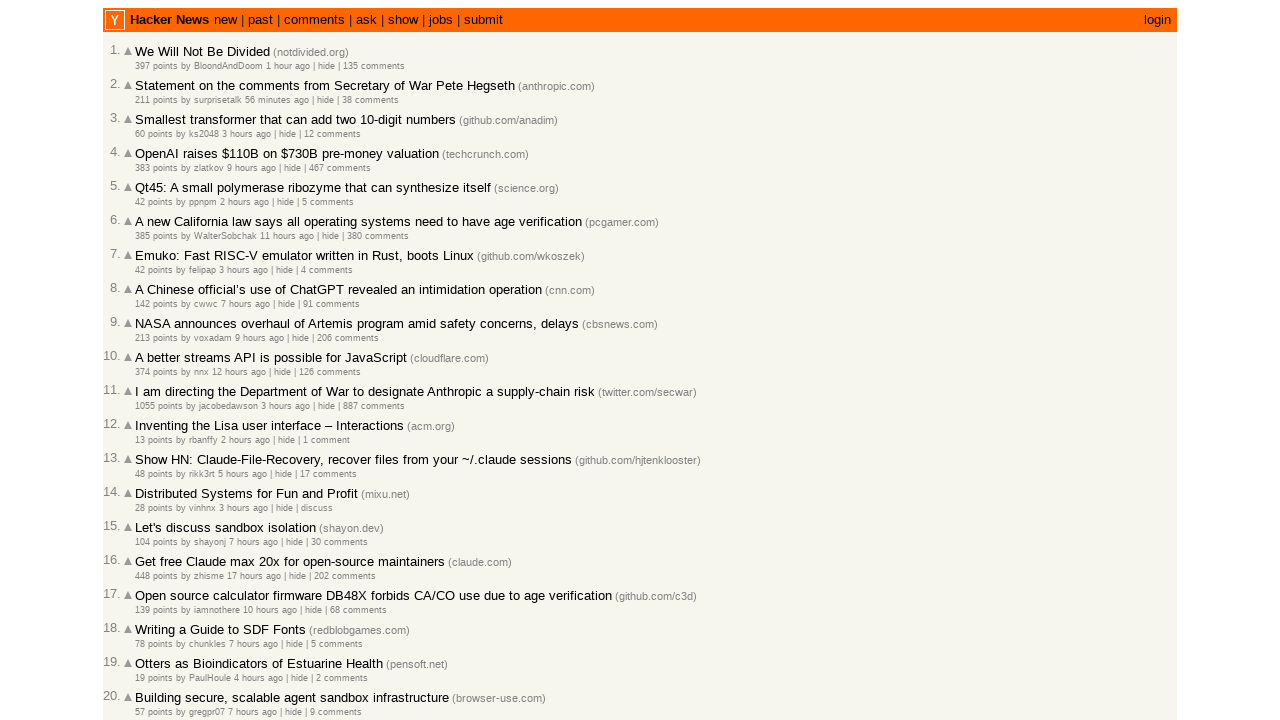

Clicked on the 'past' link at (260, 20) on text=past
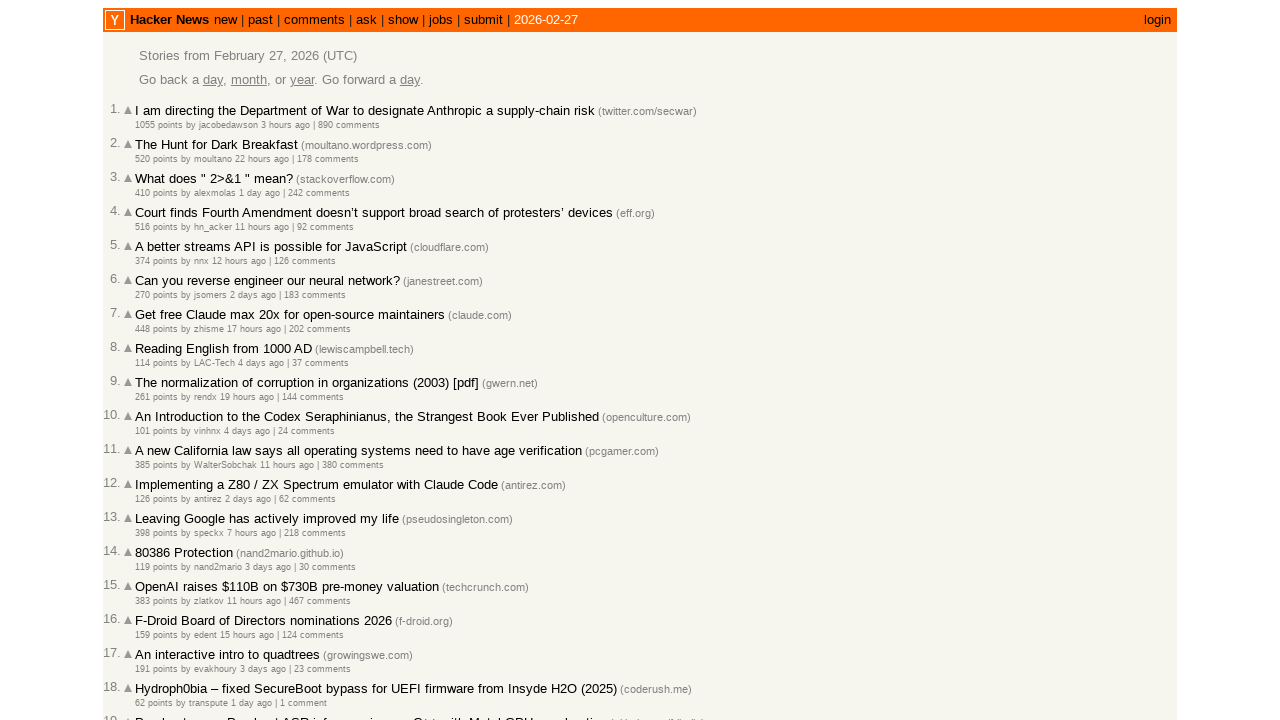

Navigated forward in browser history
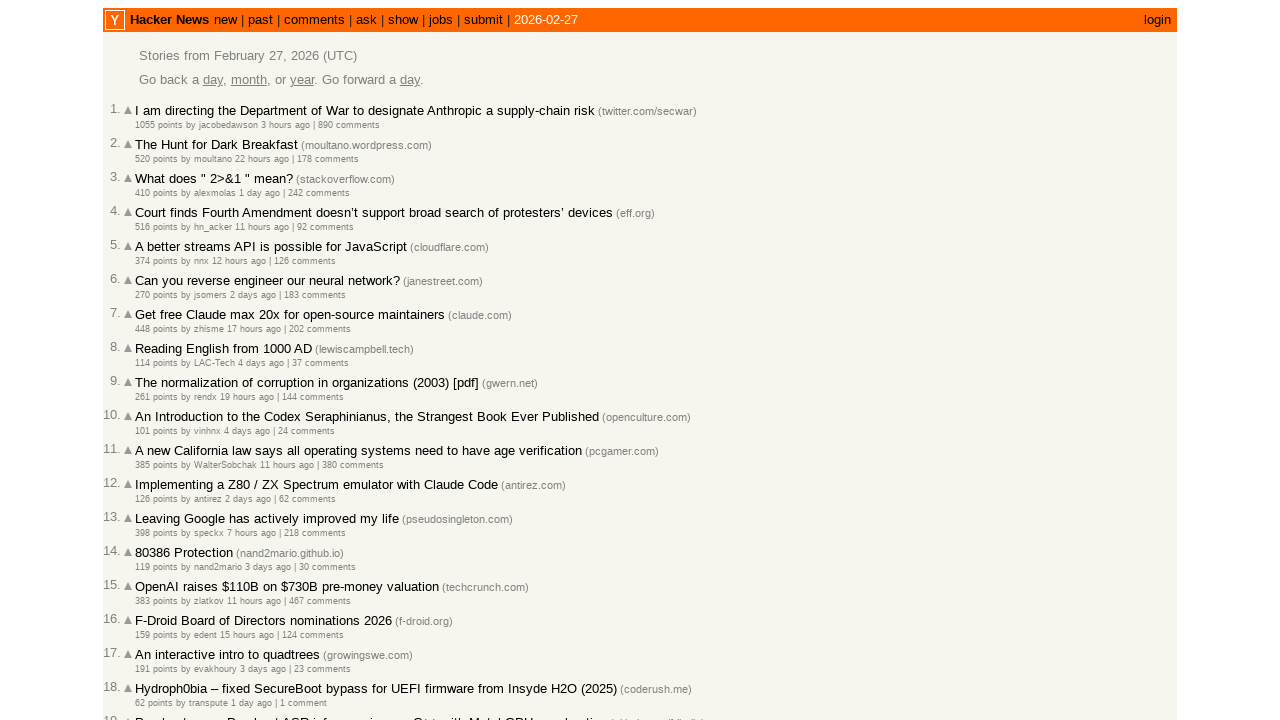

Navigated back in browser history
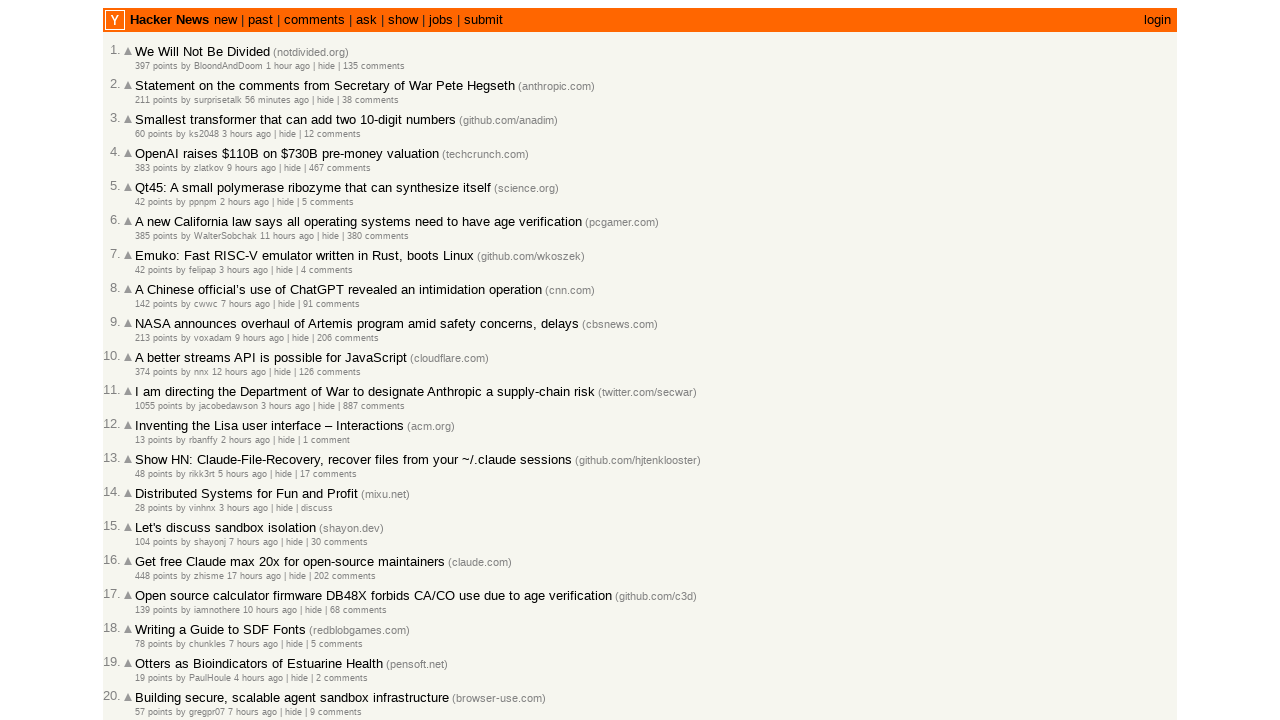

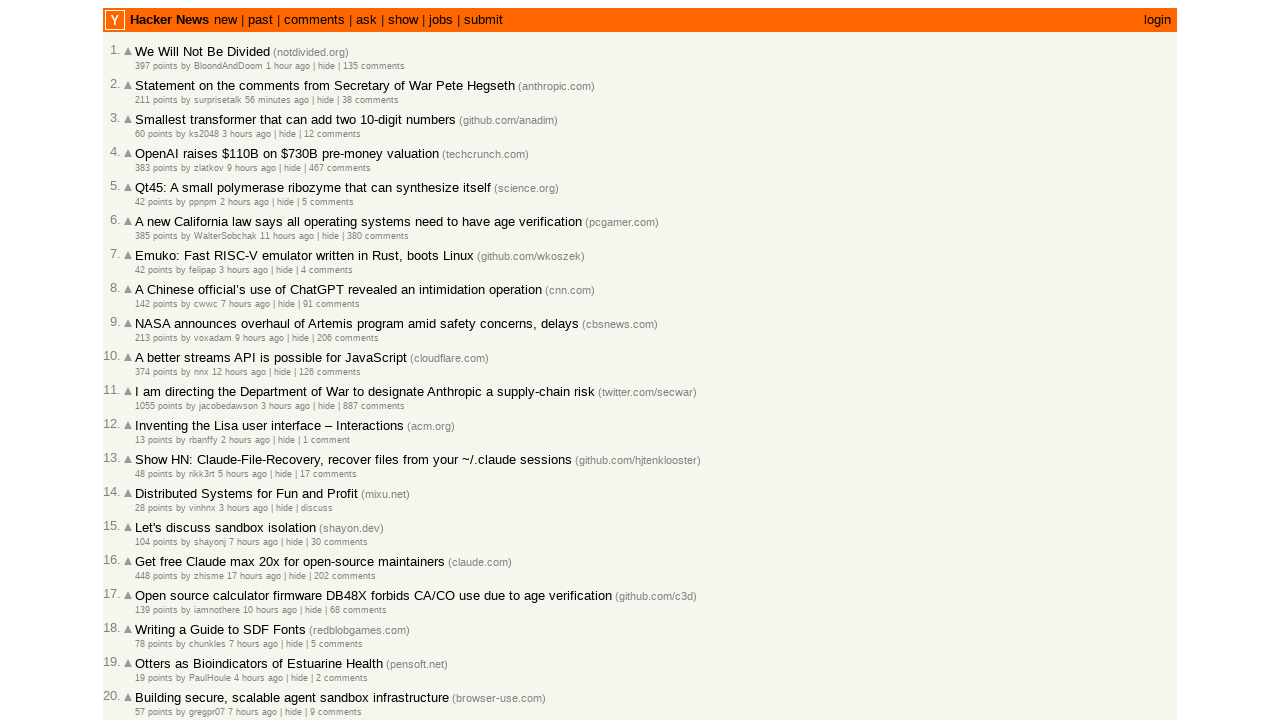